Tests page scrolling behavior on a Brunch article page by scrolling down 1000 pixels and then scrolling to the bottom of the page to trigger lazy loading of content.

Starting URL: https://brunch.co.kr/@moneyfire/256

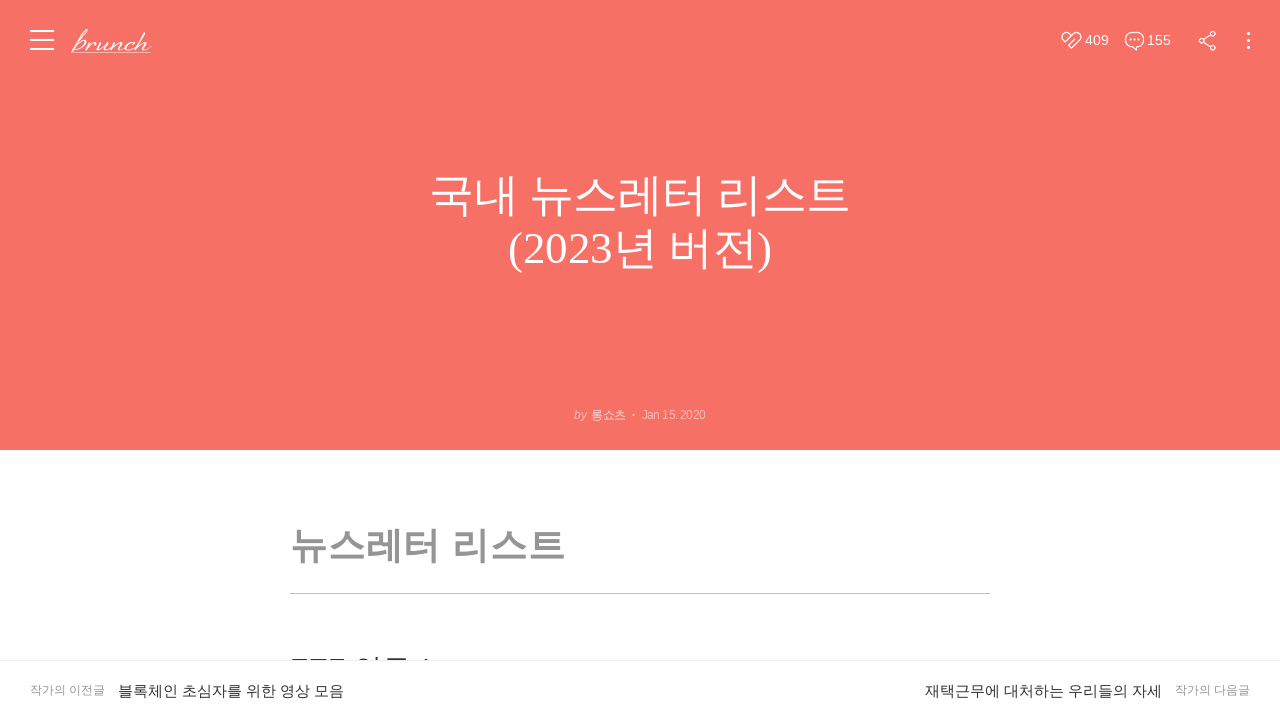

Scrolled down 1000 pixels on the Brunch article page
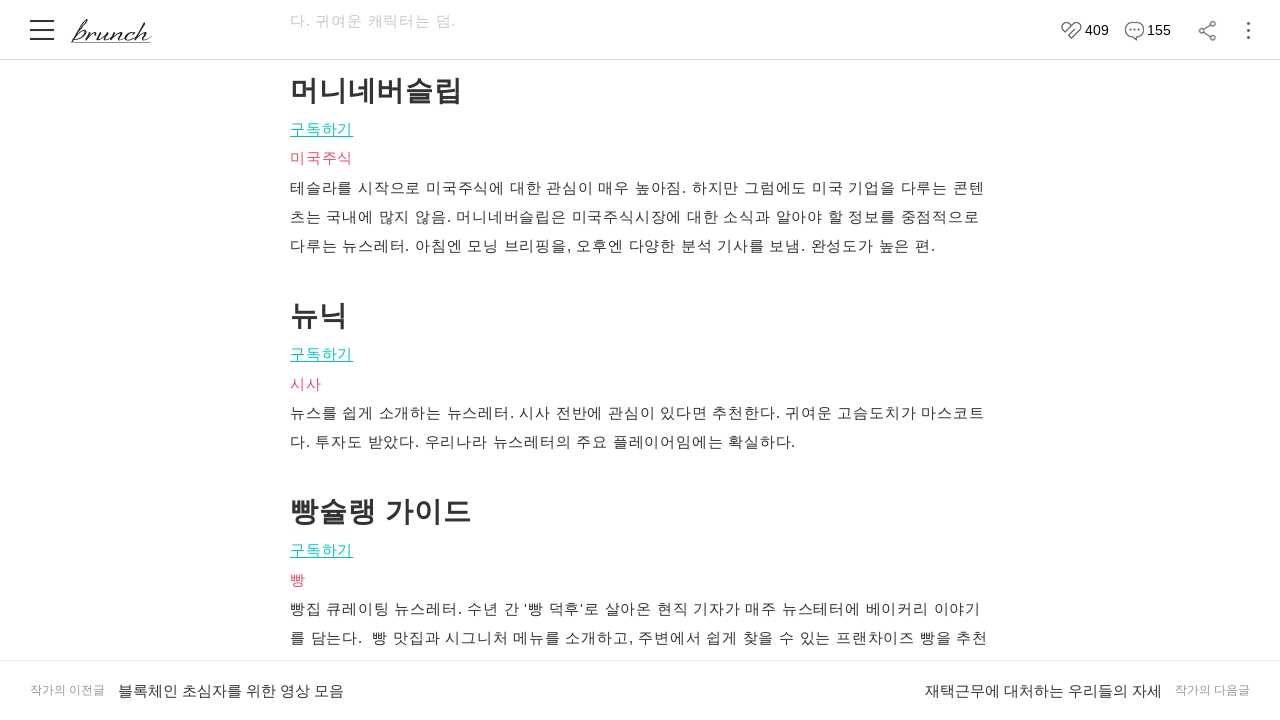

Waited 1000ms for content to load after initial scroll
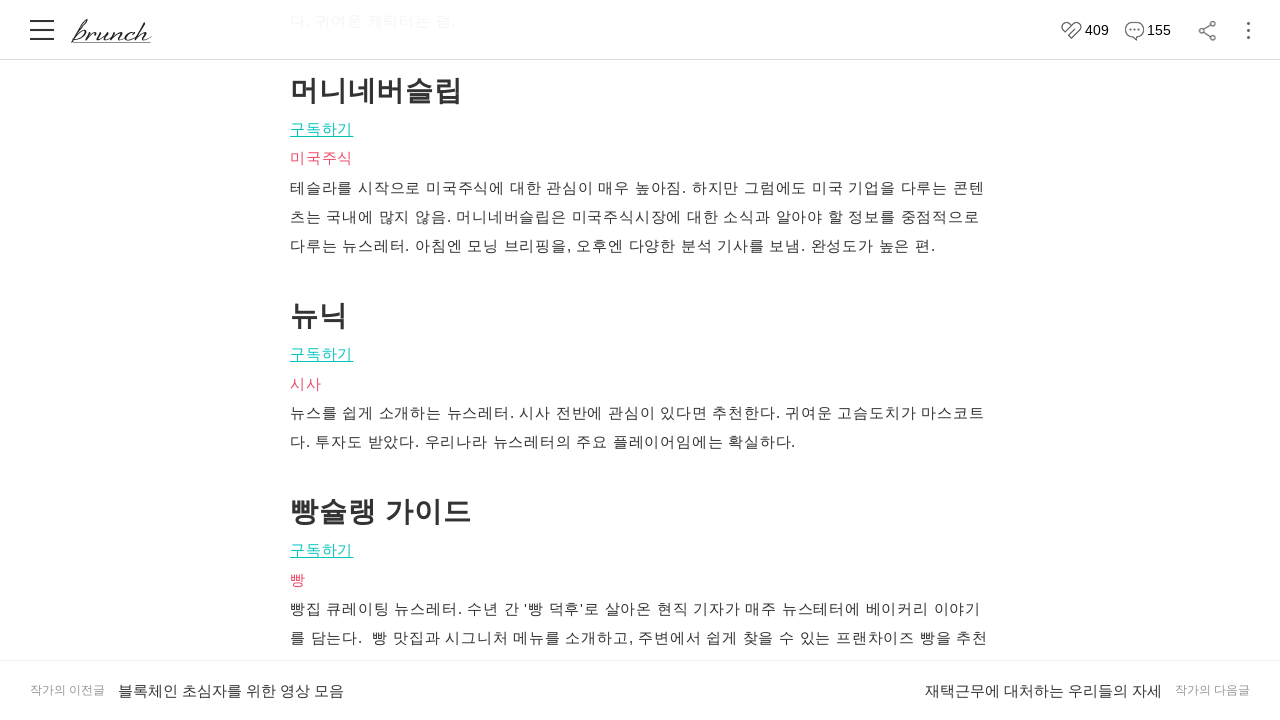

Scrolled to the bottom of the page to trigger lazy loading
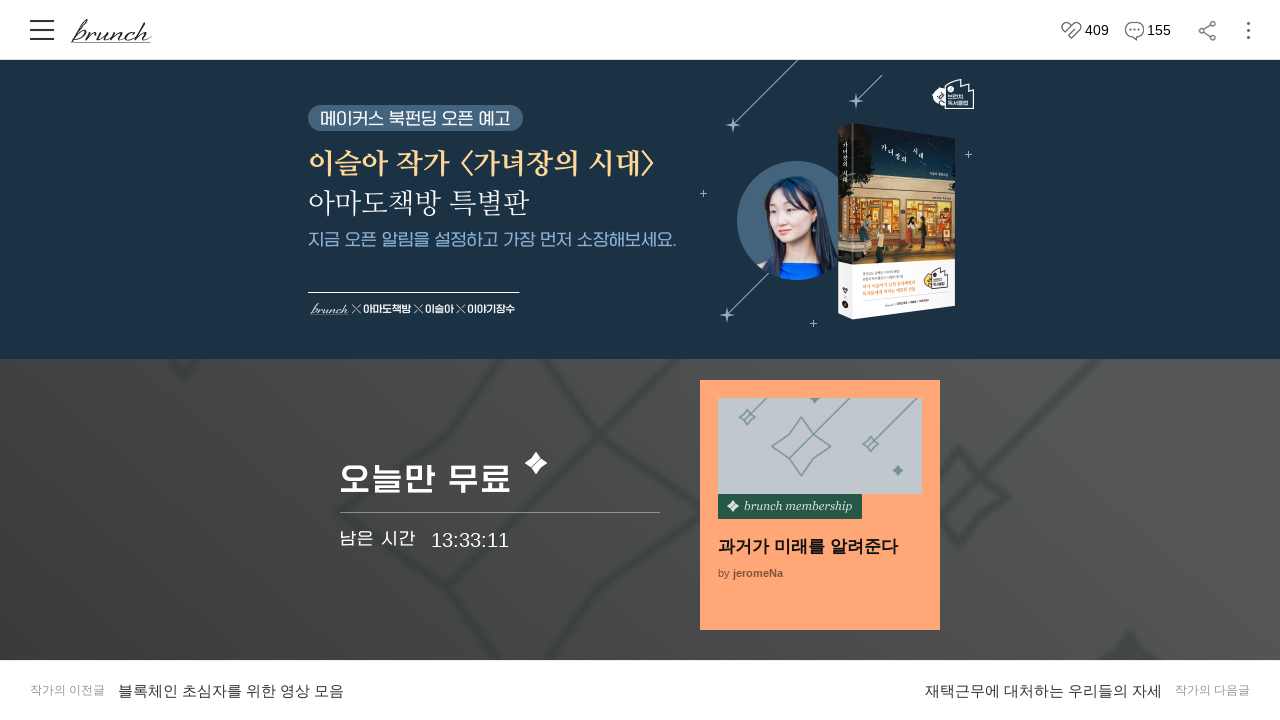

Waited 3000ms for lazy-loaded content to appear
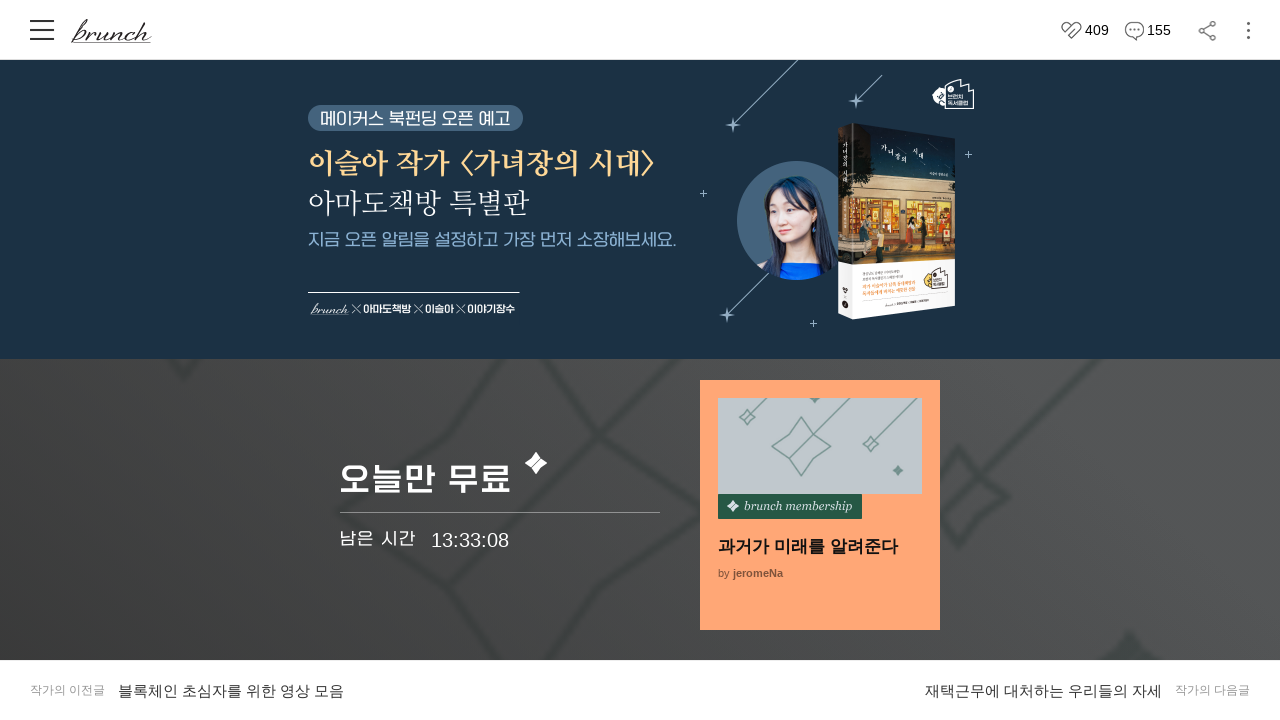

Verified article body loaded by detecting .wrap_body selector
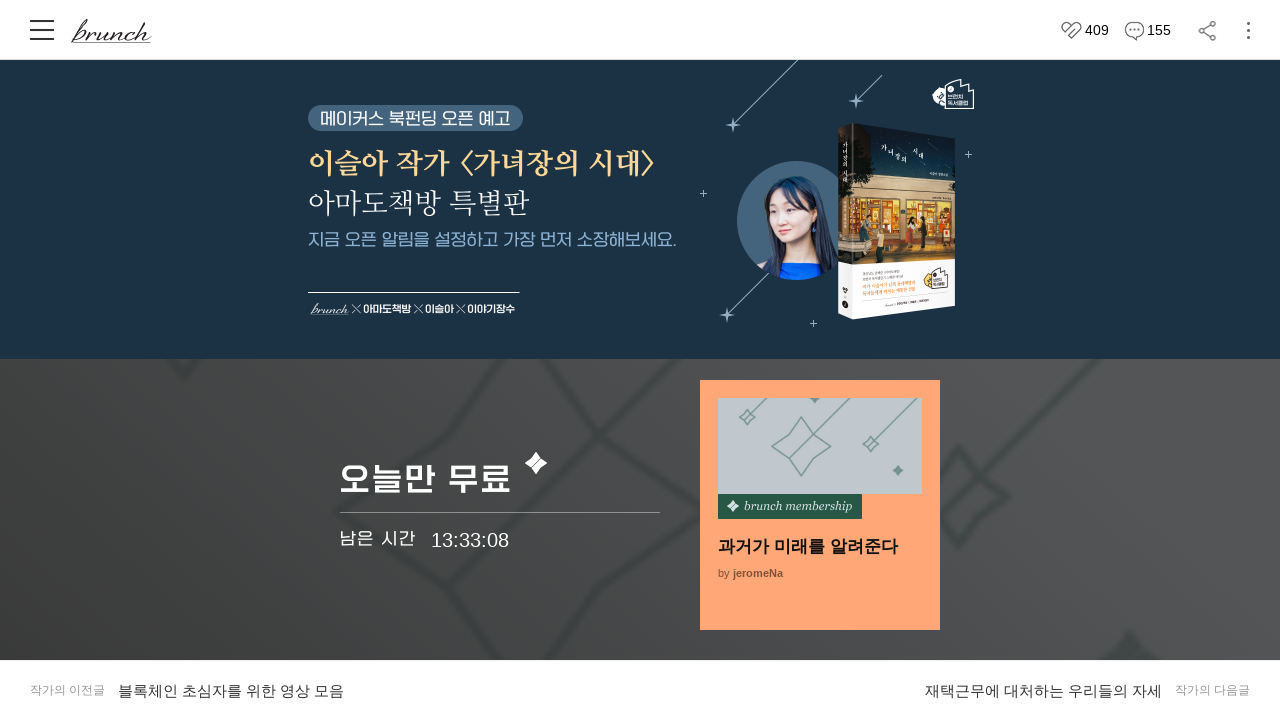

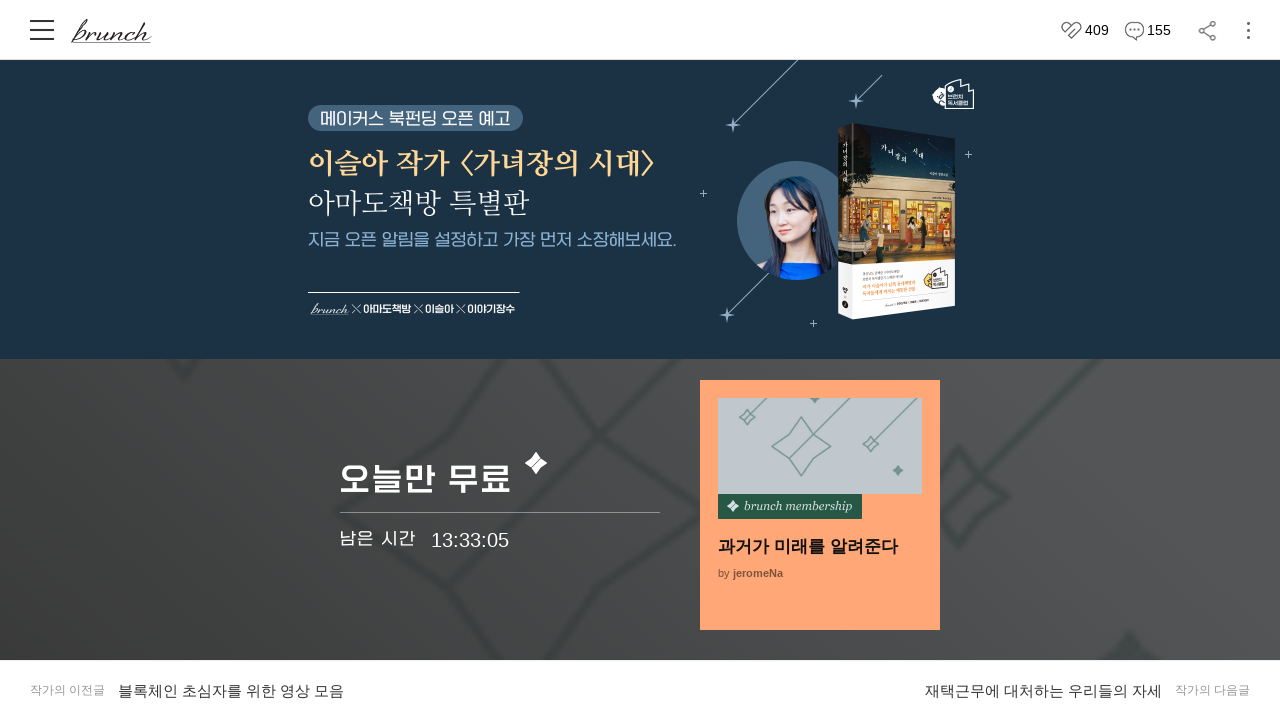